Tests the happy path for day 1 of a new game creation flow, including creating a game with name and year, rolling challenge modifiers, rerolling them, and completing parts 1 and 2 while verifying scores and token counts.

Starting URL: https://www.xtremexmascode.com/chester/

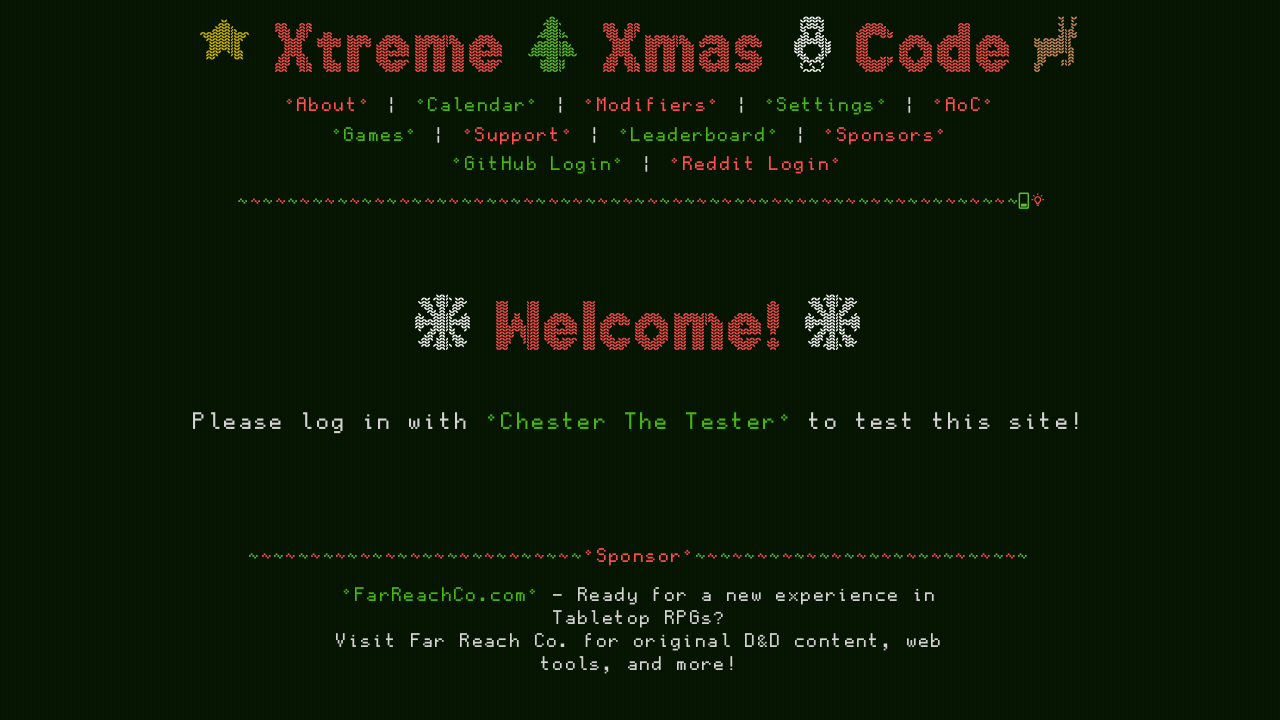

Clicked on Chester The Tester heading at (640, 422) on internal:text="\u00b0Chester The Tester\u00b0"i
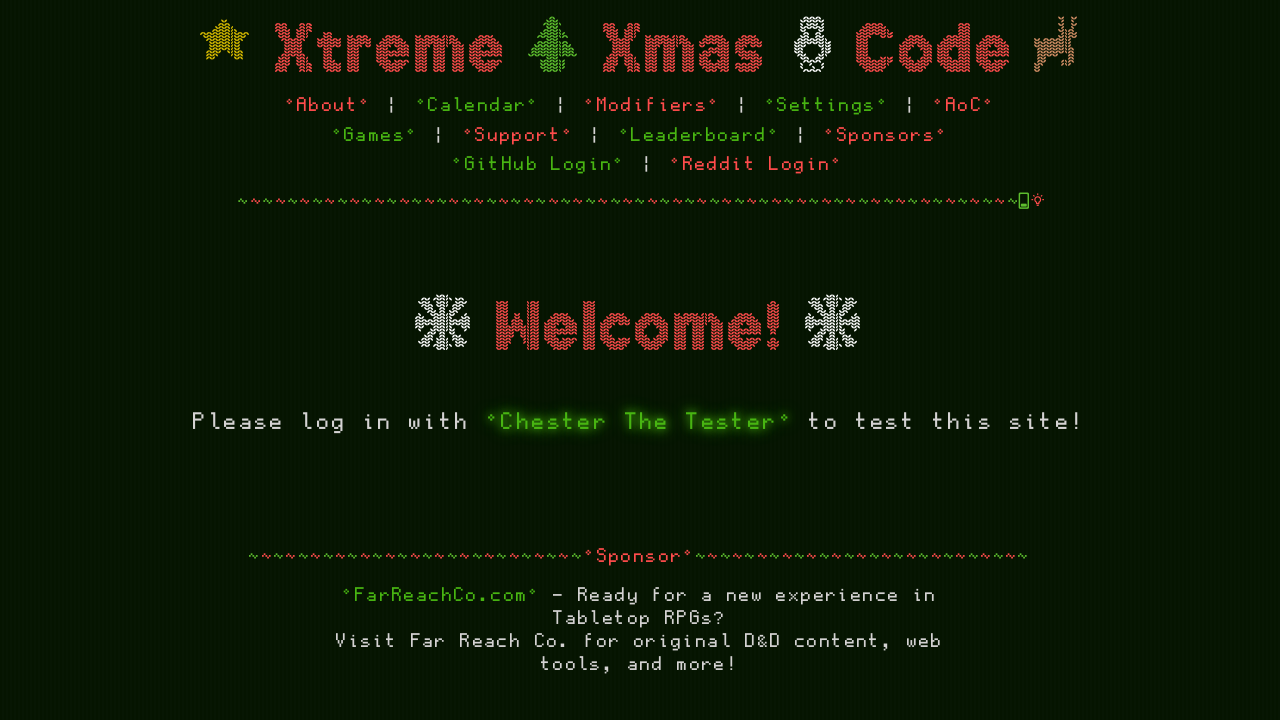

Clicked Games link (first click) at (375, 135) on internal:role=link[name="°Games°"i]
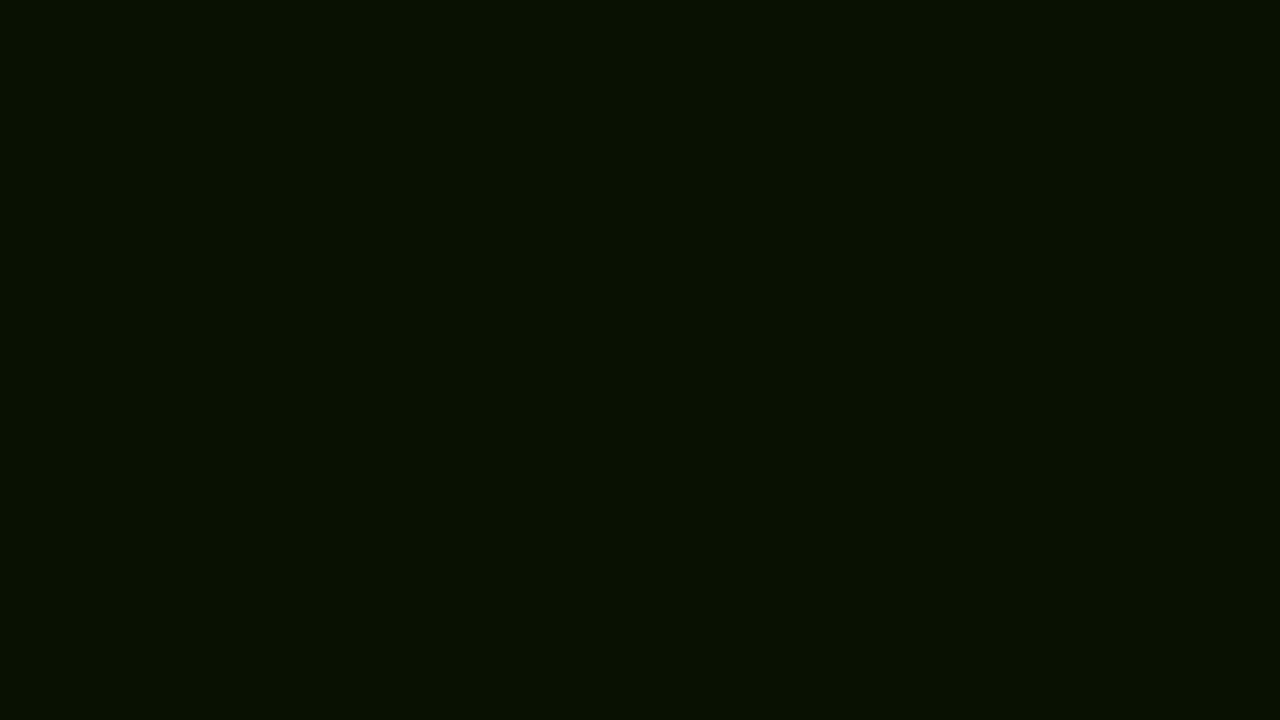

Clicked Games link (second click) at (375, 135) on internal:role=link[name="°Games°"i]
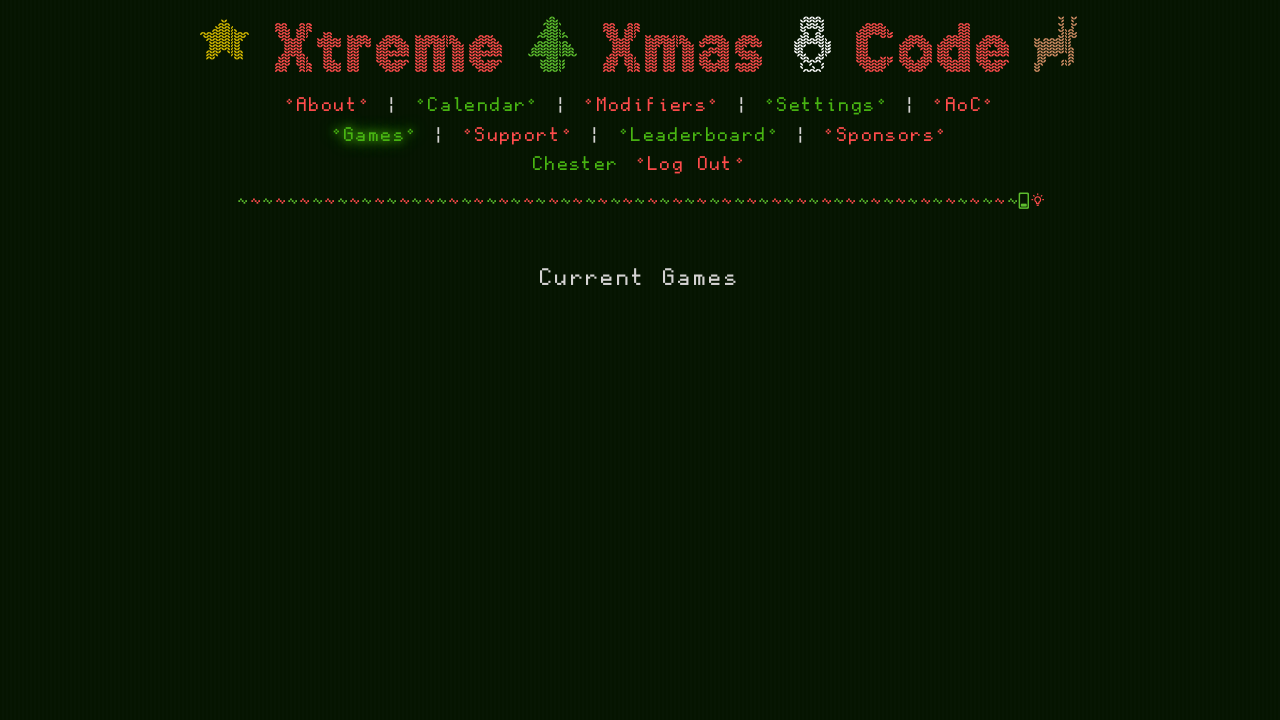

Clicked Start a New Game link at (578, 410) on internal:role=link[name="°Start a New Game!°"i]
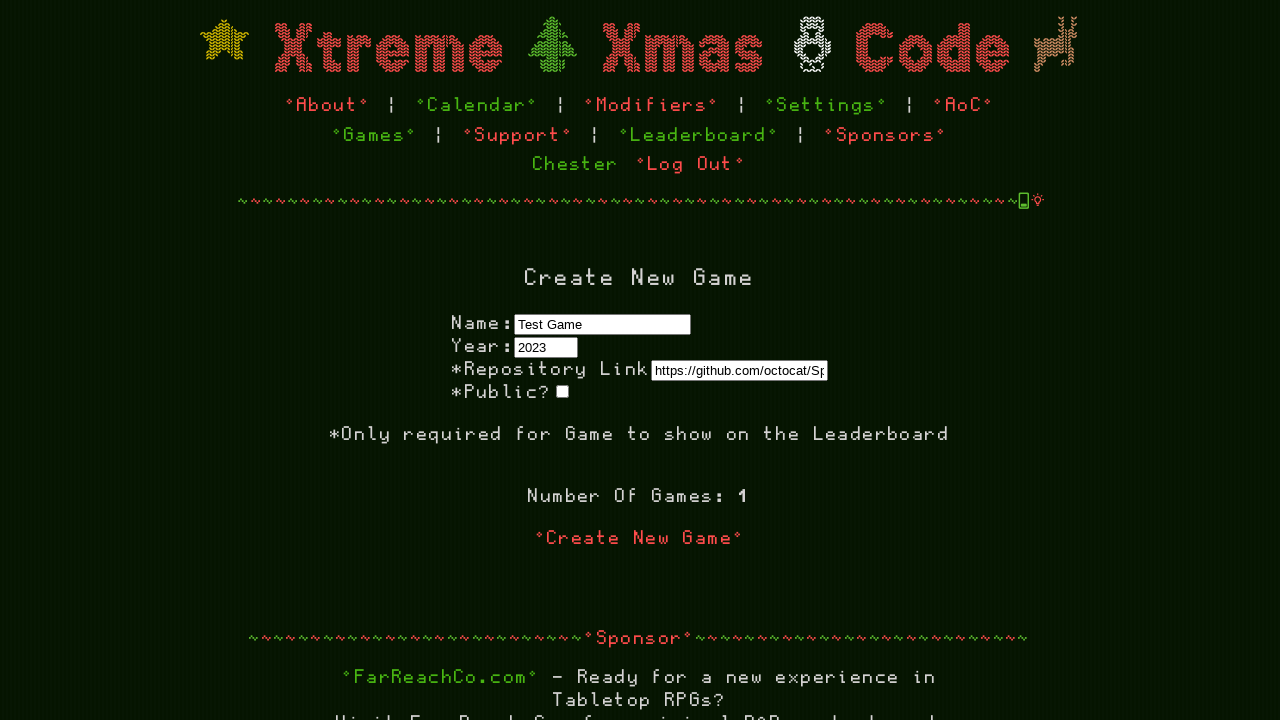

Clicked on game name input field at (603, 324) on #name
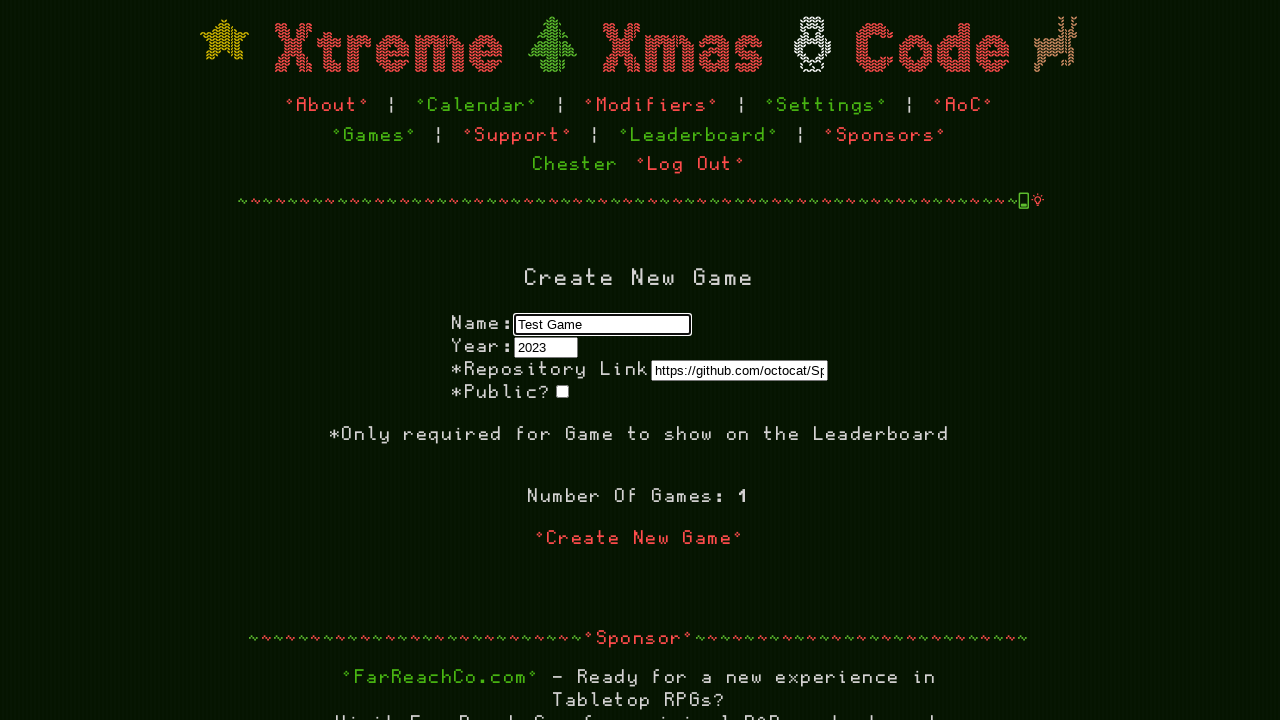

Filled game name field with 'Playwright Test Game' on #name
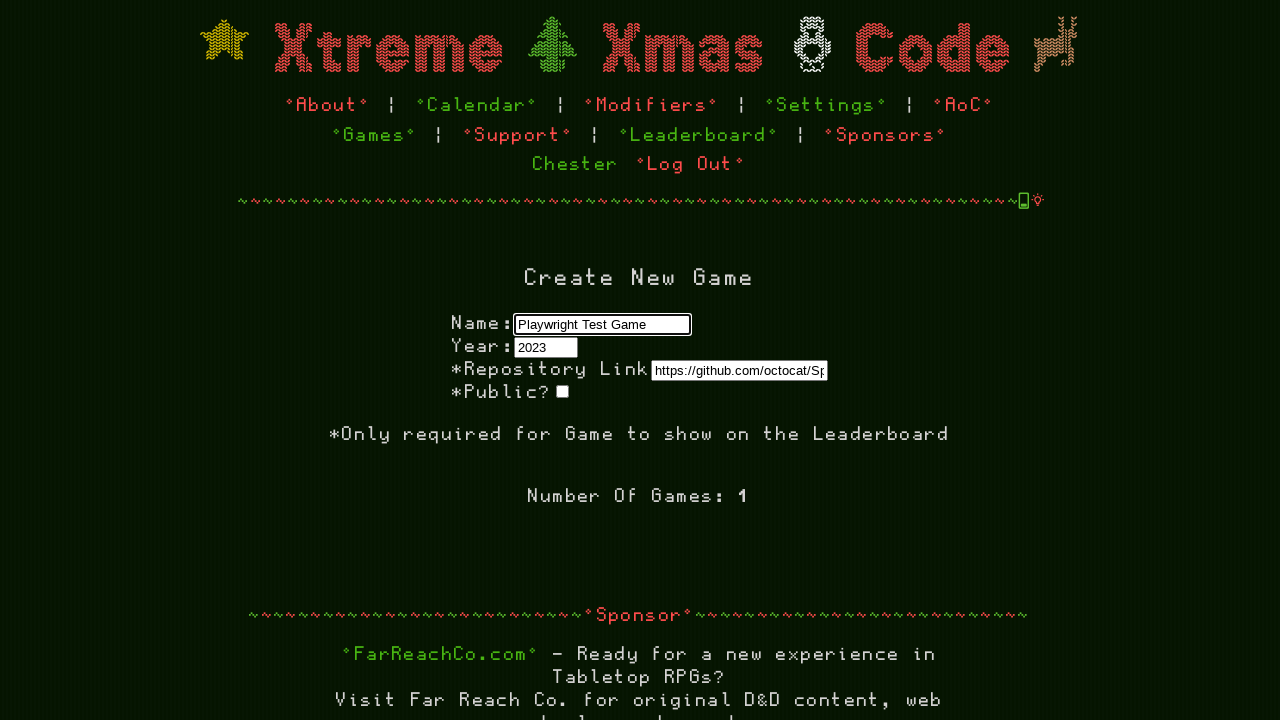

Clicked on year input field at (546, 347) on #year
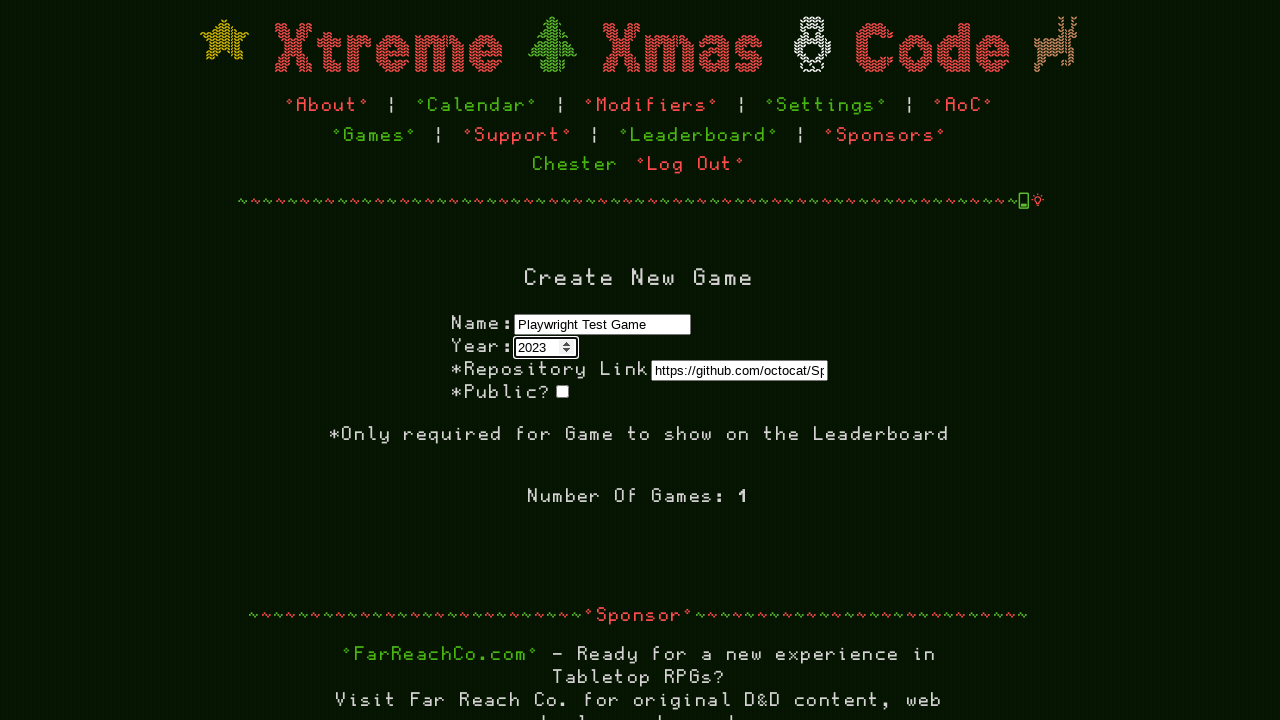

Filled year field with '2014' on #year
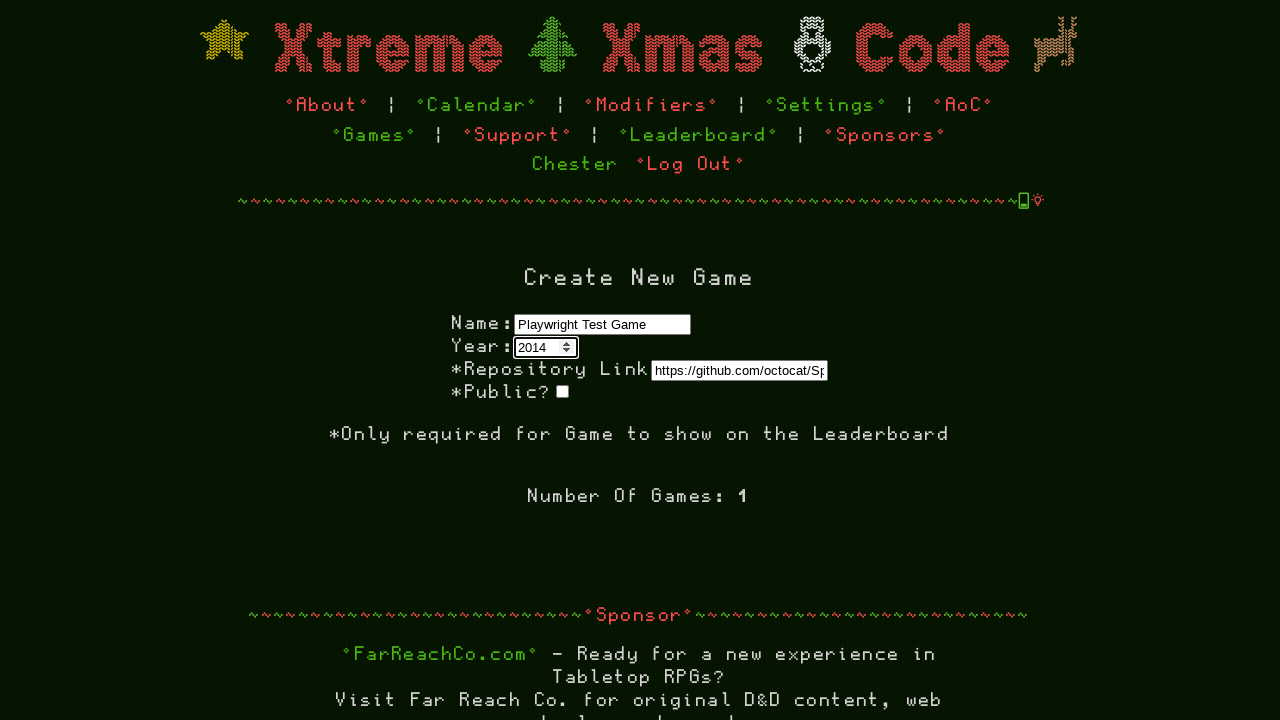

Checked the Public checkbox at (562, 392) on internal:label="*Public?"i
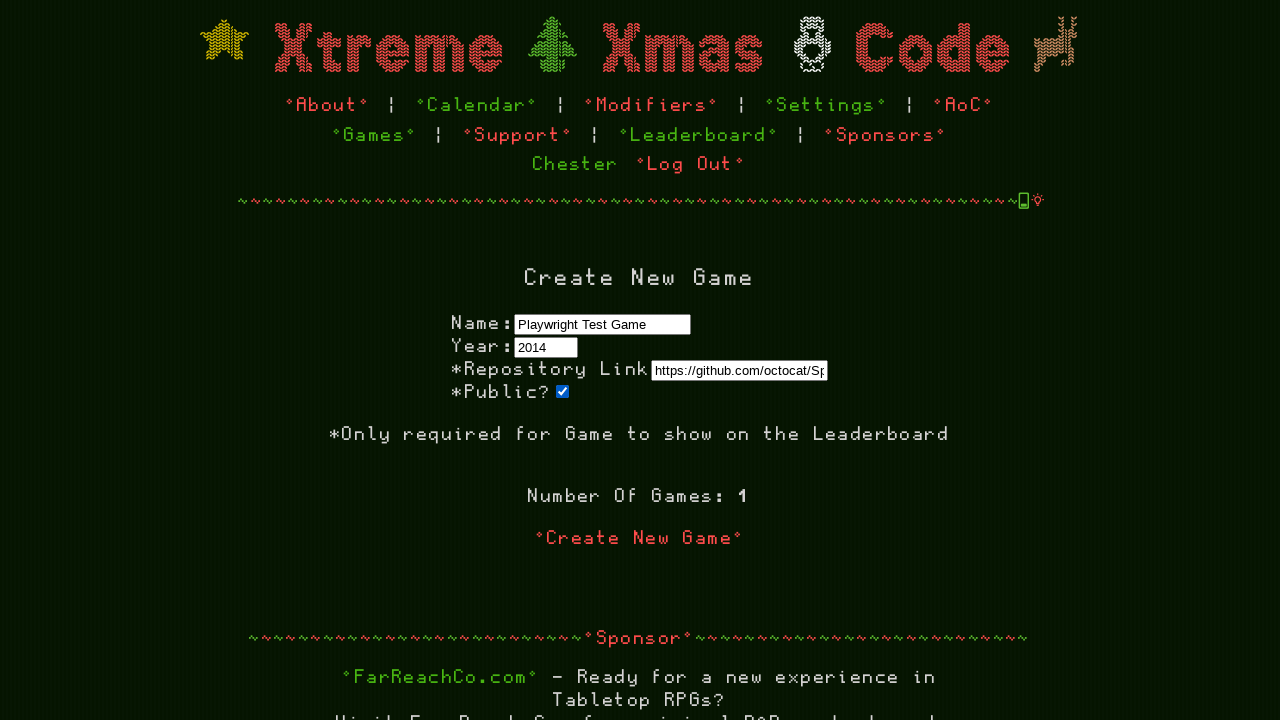

Unchecked the Public checkbox at (562, 392) on internal:label="*Public?"i
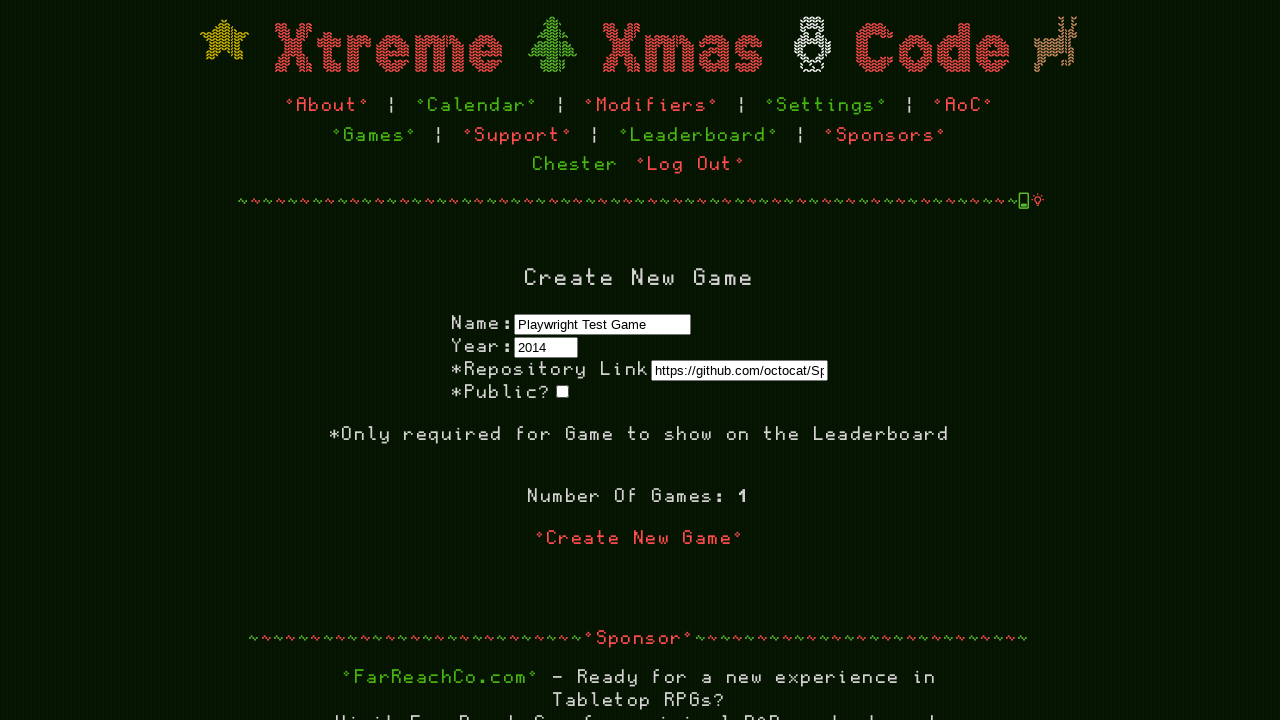

Clicked on repository link input field at (739, 371) on #repositoryLink
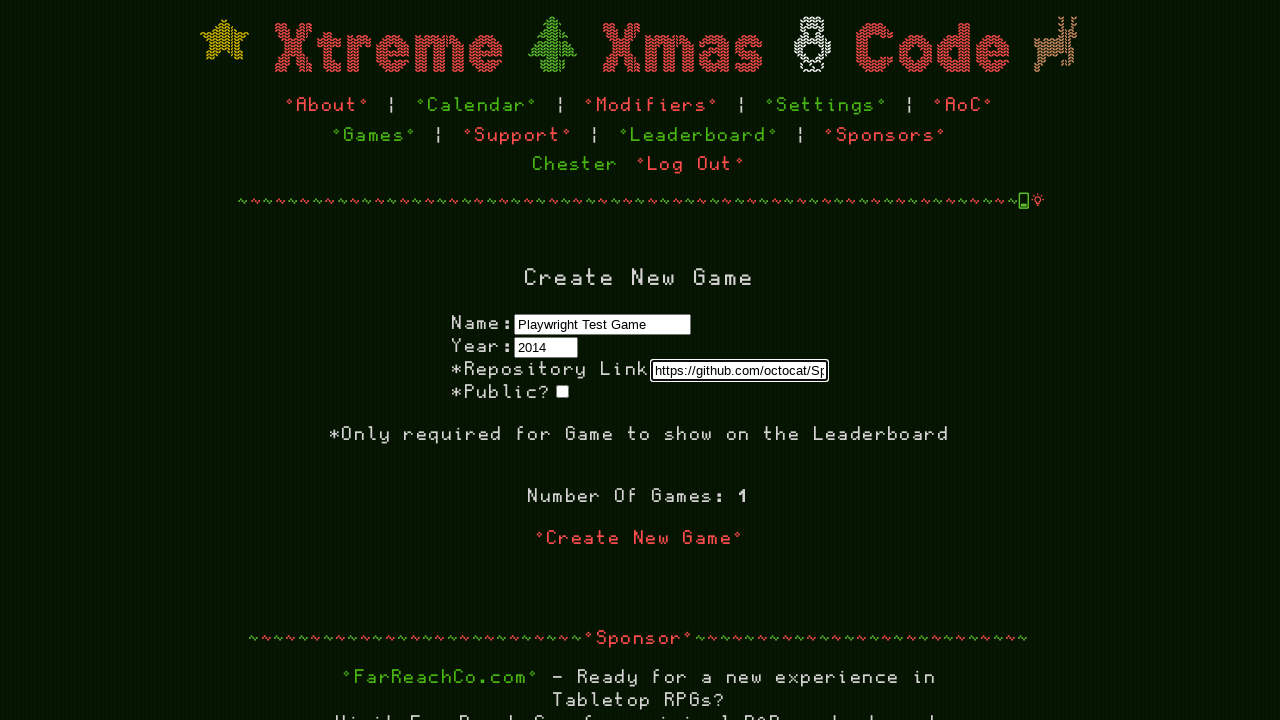

Selected all text in repository link field on #repositoryLink
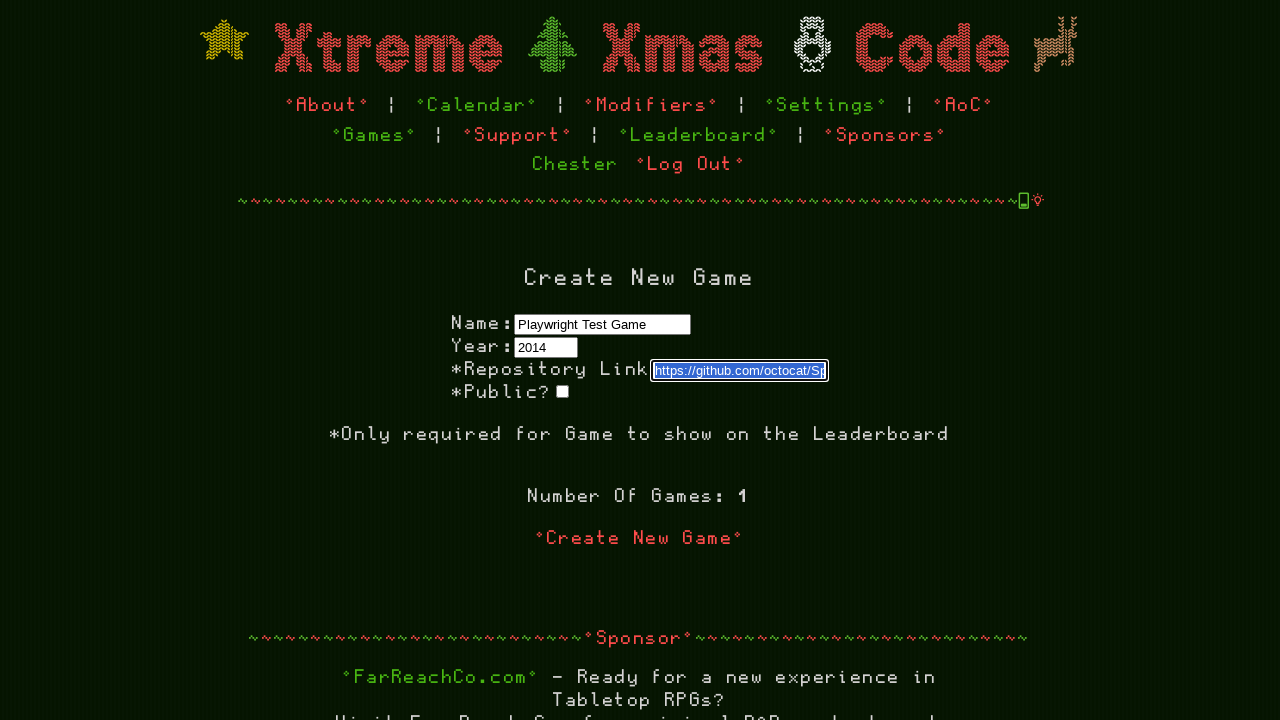

Filled repository link field with 'test' on #repositoryLink
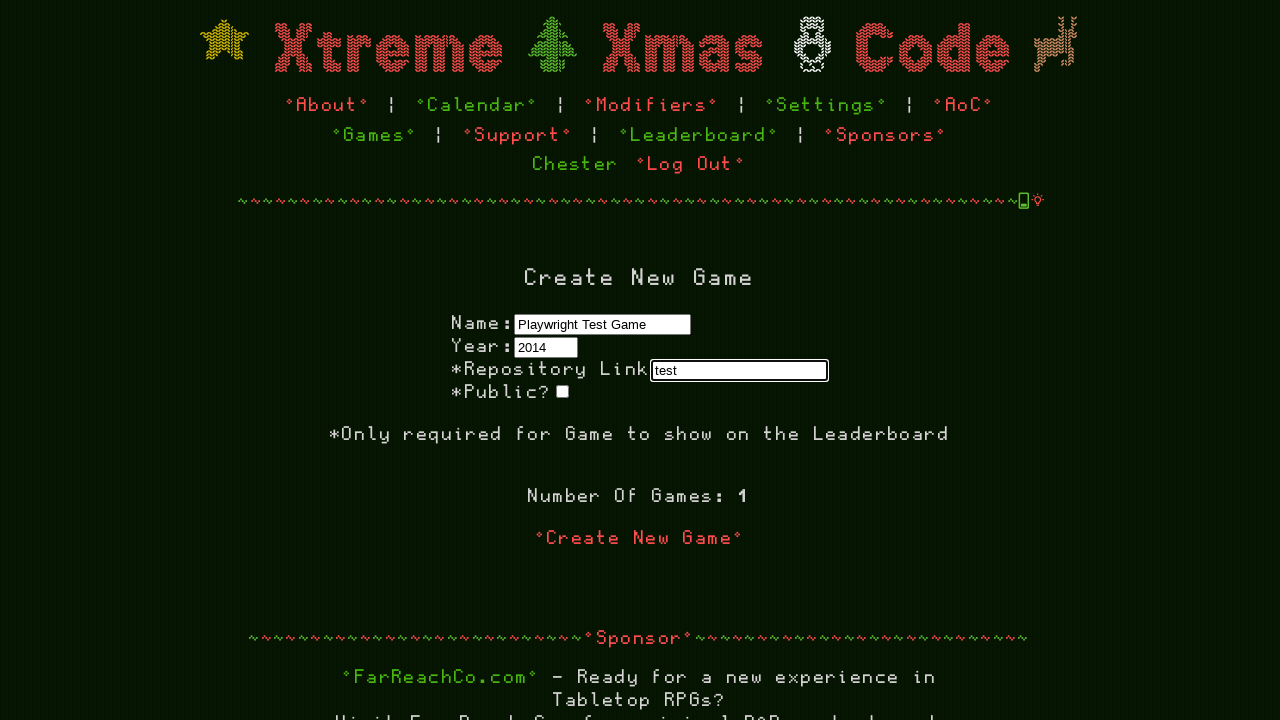

Clicked on repository link field again at (739, 371) on #repositoryLink
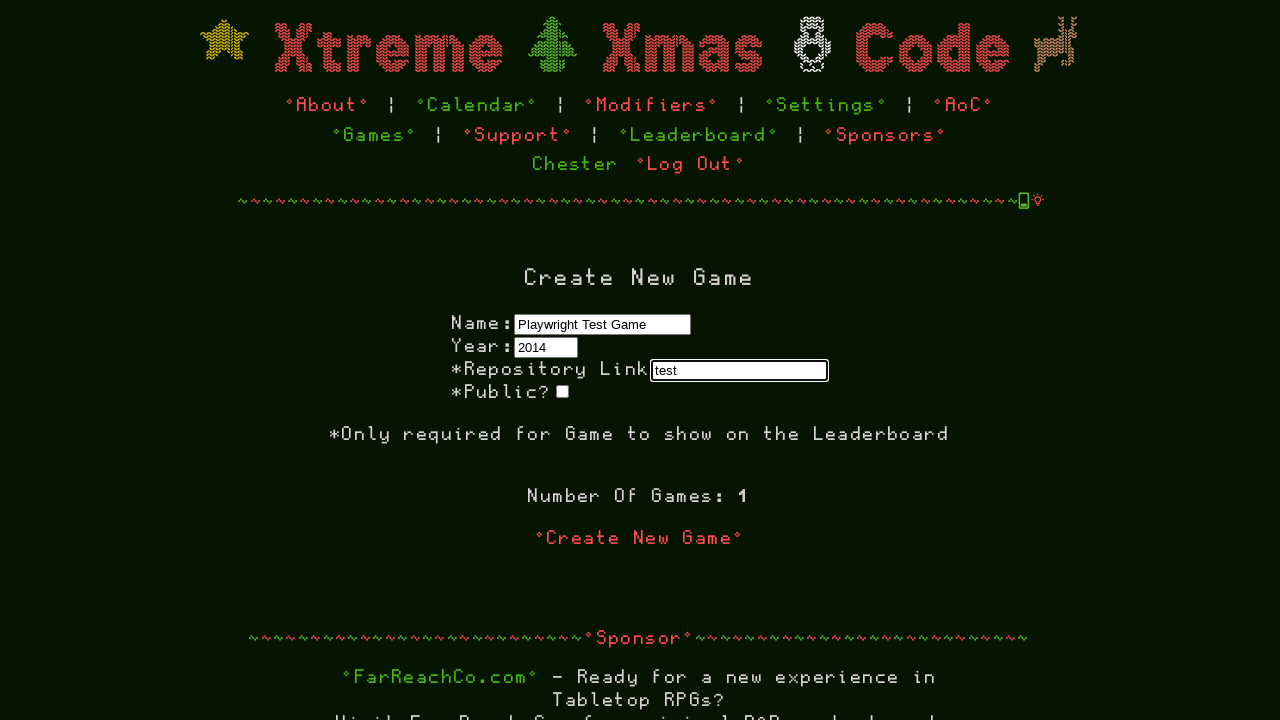

Cleared repository link field on #repositoryLink
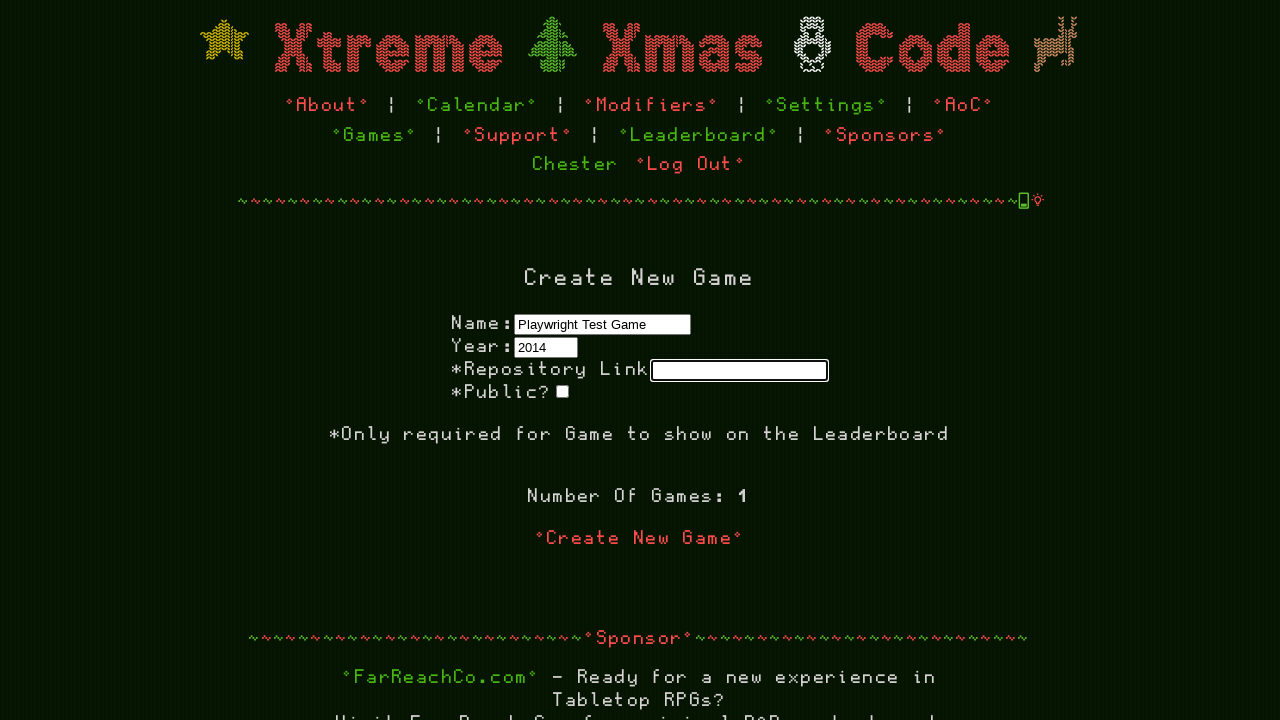

Clicked Create New Game button at (640, 538) on internal:text="\u00b0Create New Game\u00b0"i
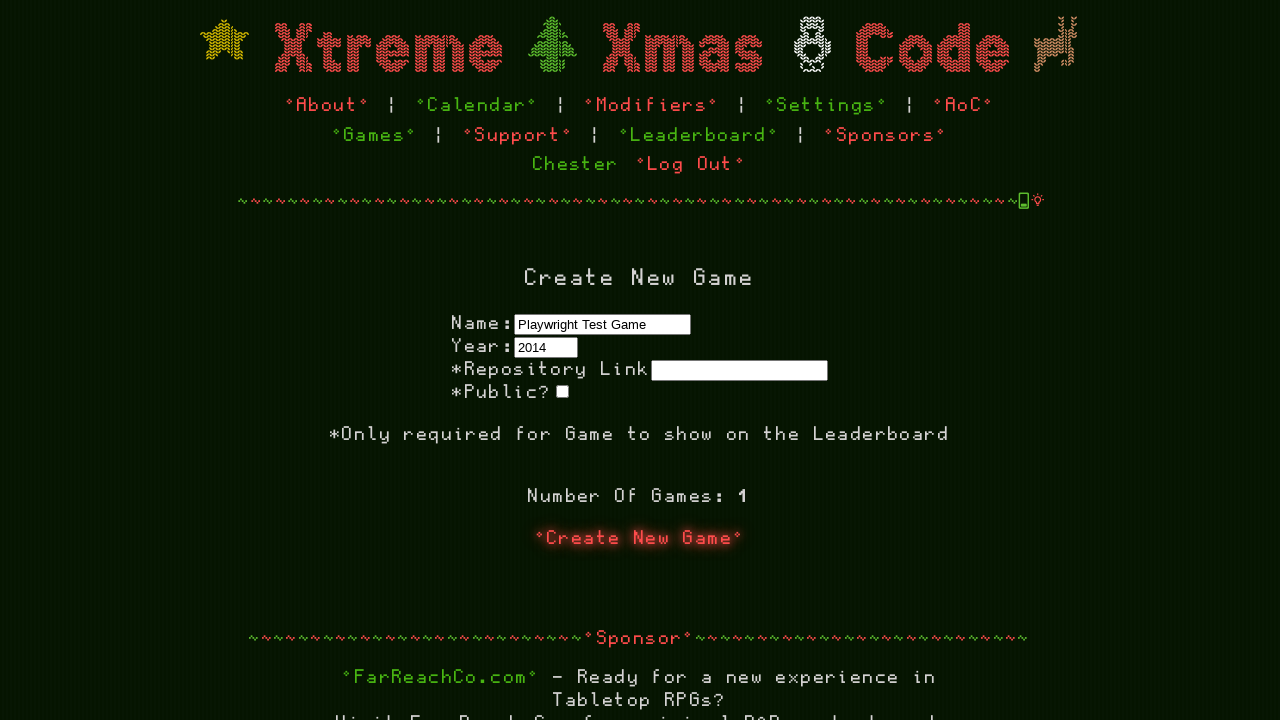

Clicked on Playwright Test Game heading to verify creation at (640, 297) on internal:role=heading[name="Playwright Test Game"i]
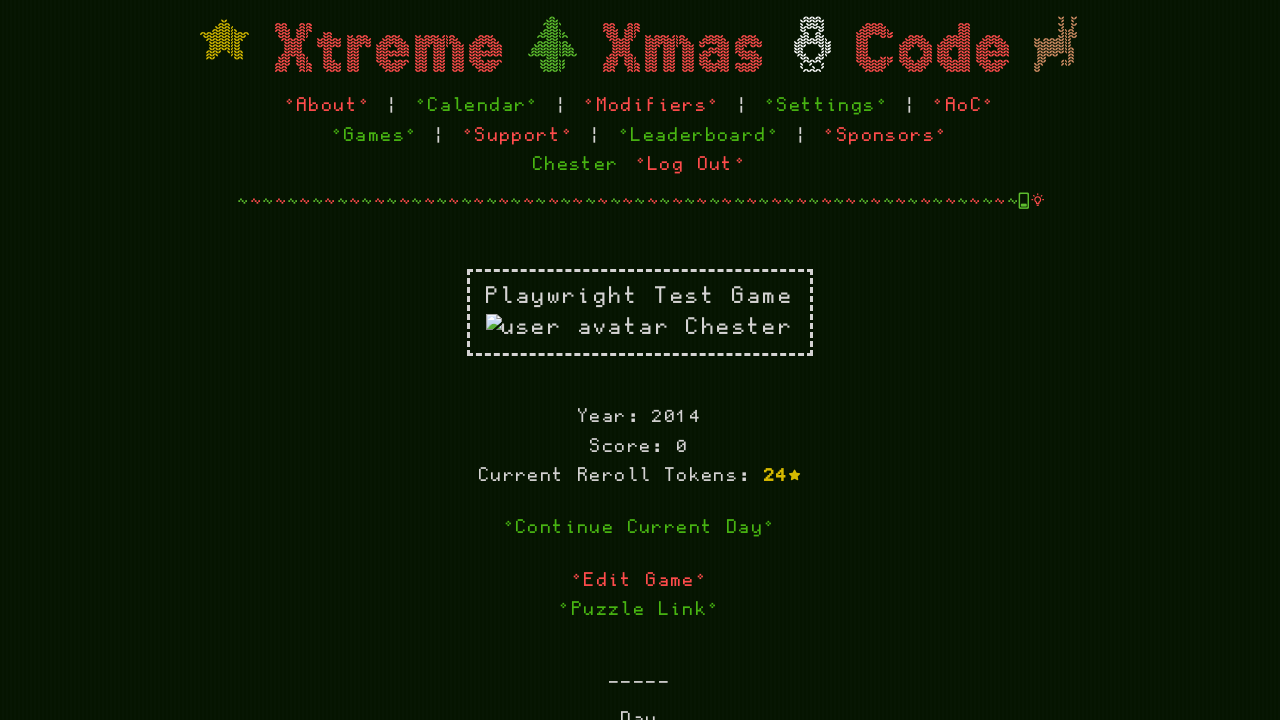

Clicked Continue Current Day link at (640, 528) on internal:role=link[name="°Continue Current Day°"i]
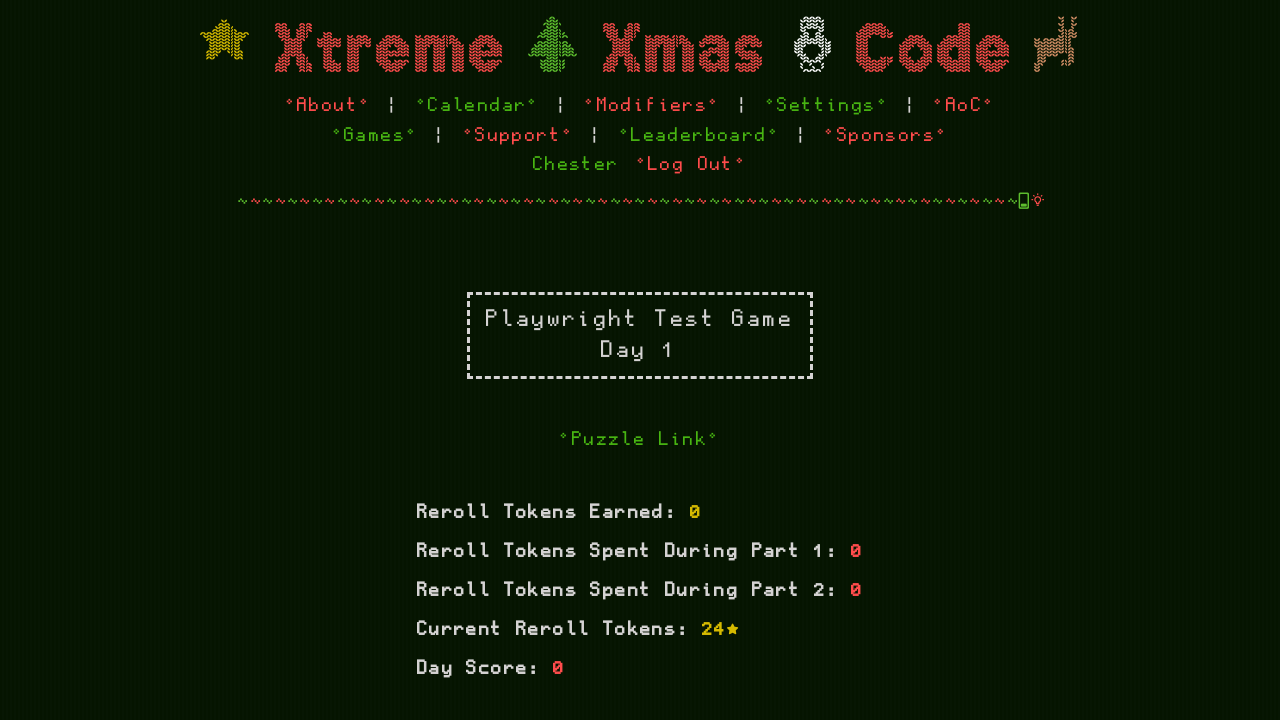

Clicked Roll Initial Challenge button at (640, 414) on internal:text="\u00b0Roll Initial Challenge"i
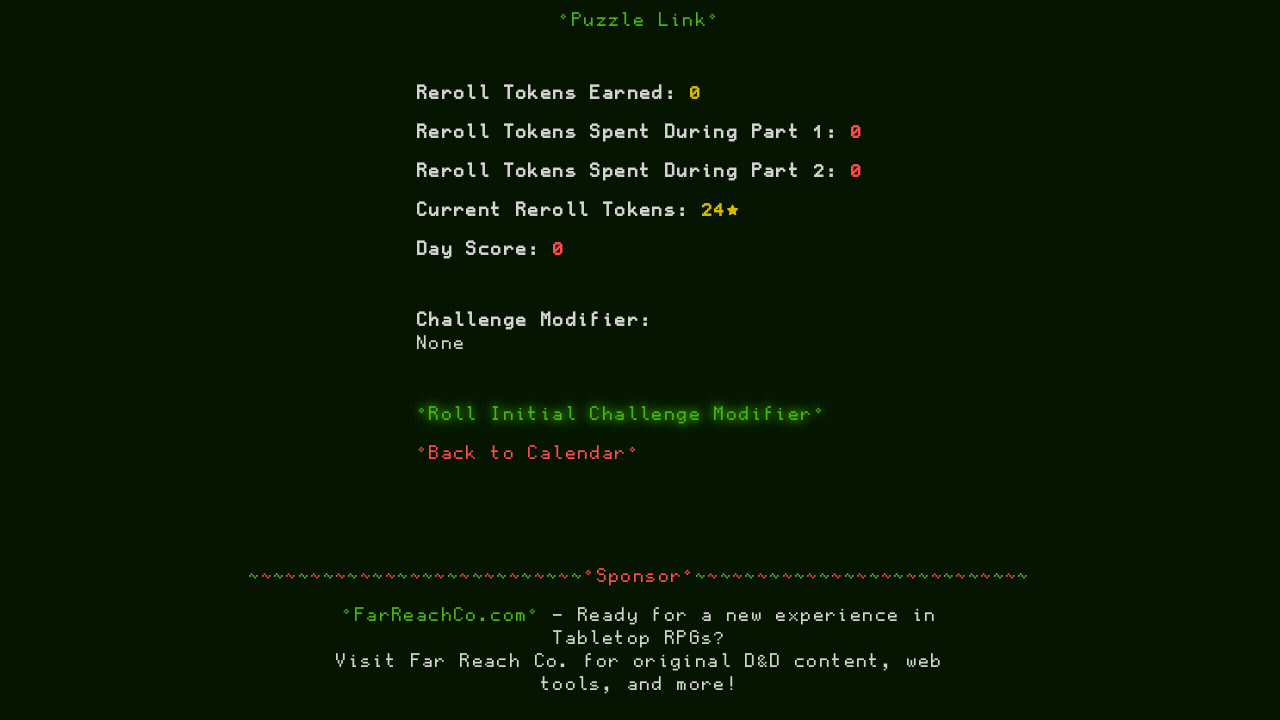

Clicked Reroll Challenge Modifier button (first reroll) at (519, 577) on internal:text="\u00b0Reroll Challenge Modifier\u00b0"i
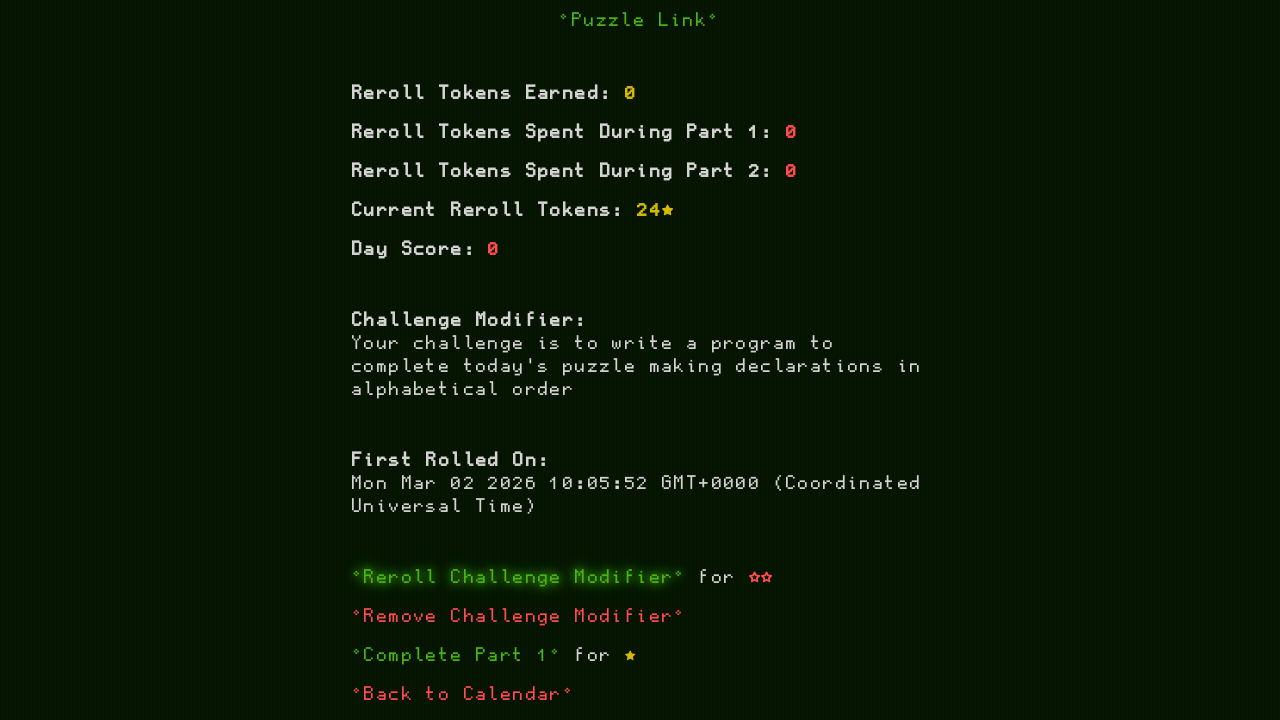

Clicked Complete Part 1 button at (457, 655) on internal:text="\u00b0Complete Part 1\u00b0"i
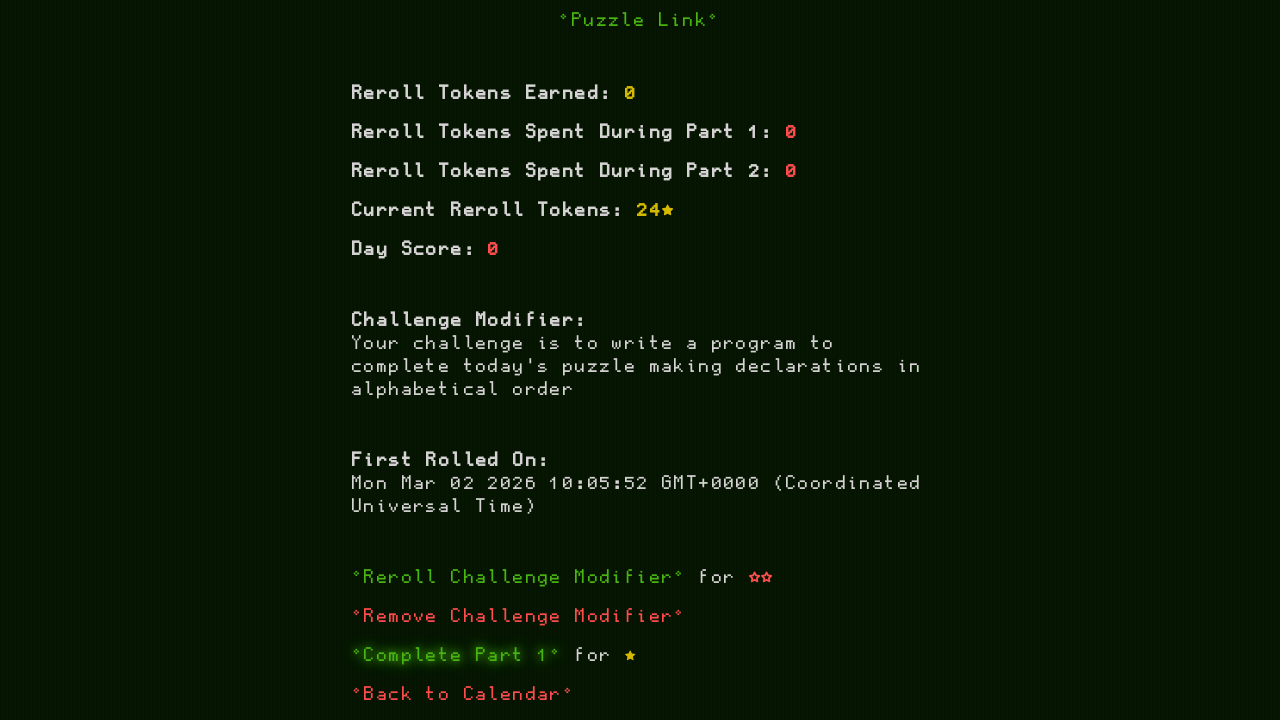

Clicked Reroll Challenge Modifier button (second reroll) at (519, 639) on internal:text="\u00b0Reroll Challenge Modifier\u00b0"i
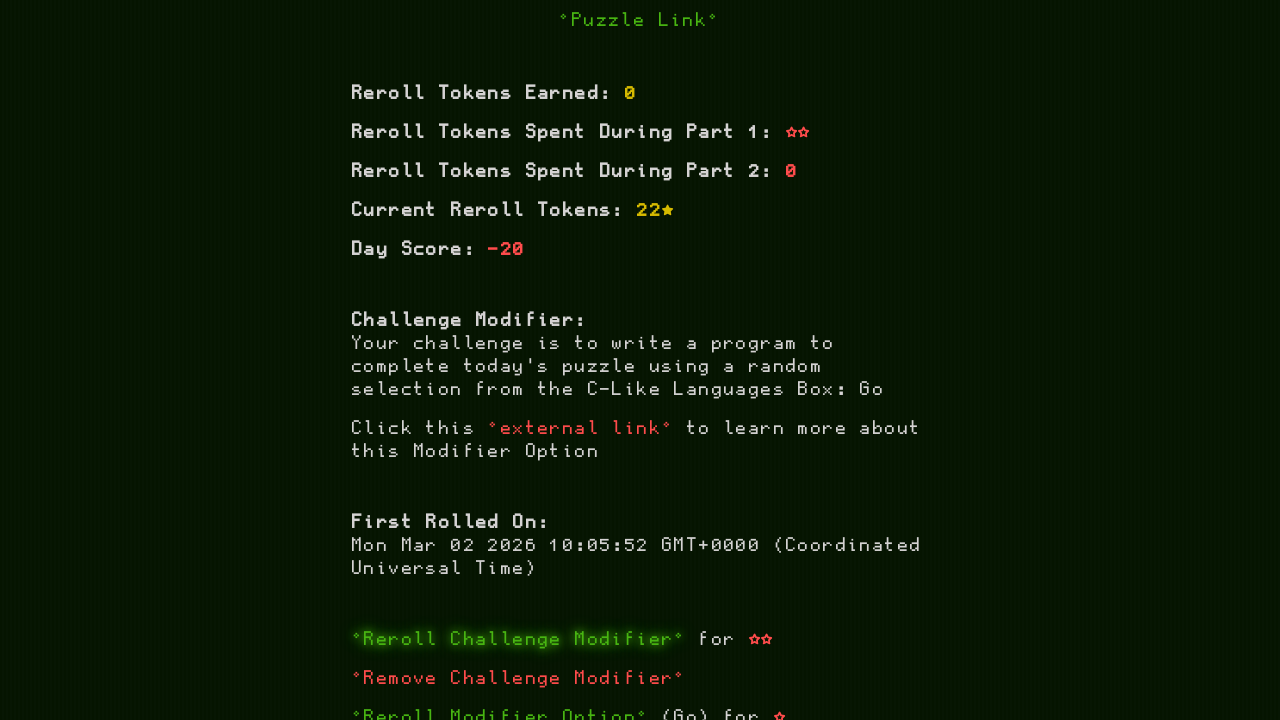

Clicked Complete Part 2 button at (457, 414) on internal:text="\u00b0Complete Part 2\u00b0"i
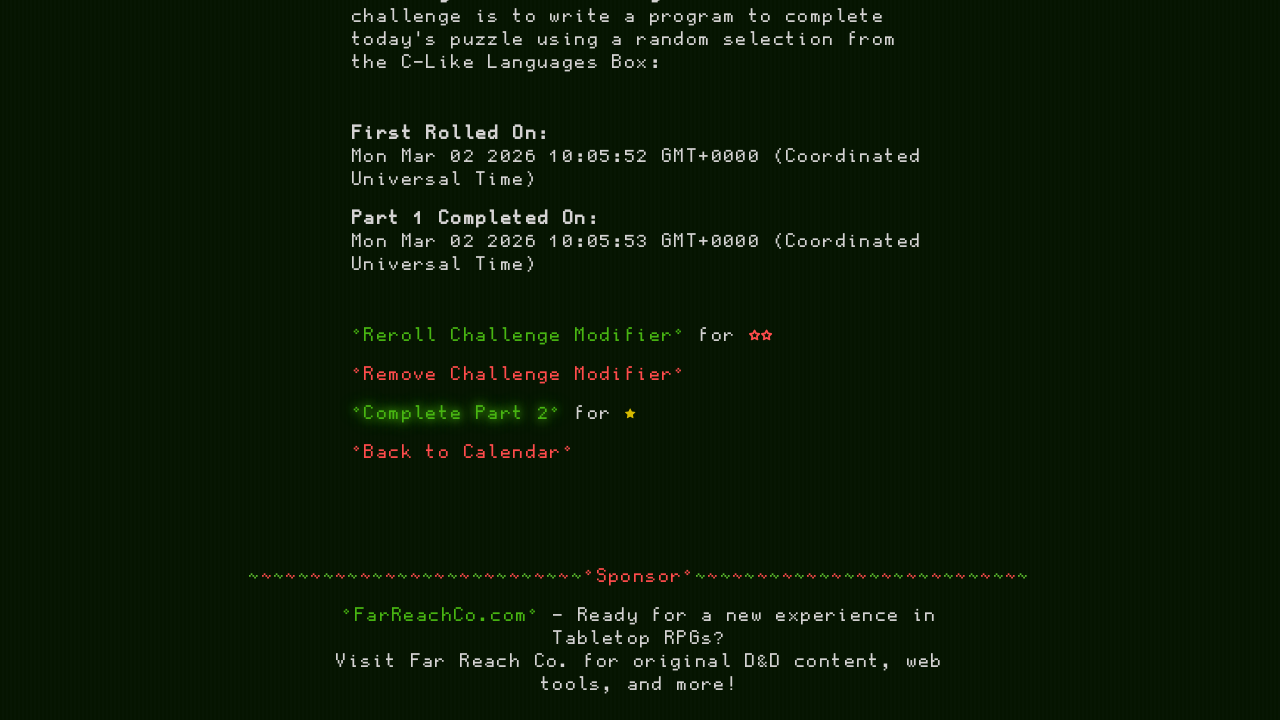

Clicked on Day Score to verify final score at (640, 360) on internal:text="Day Score: +"i
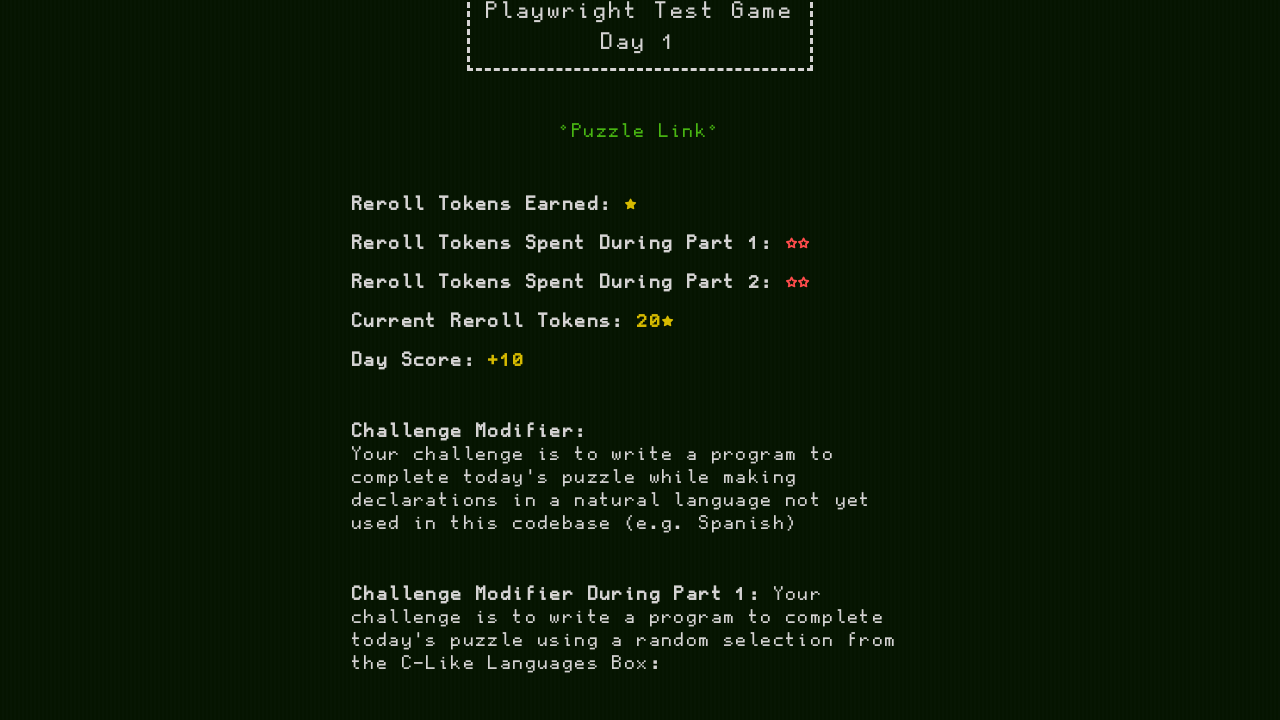

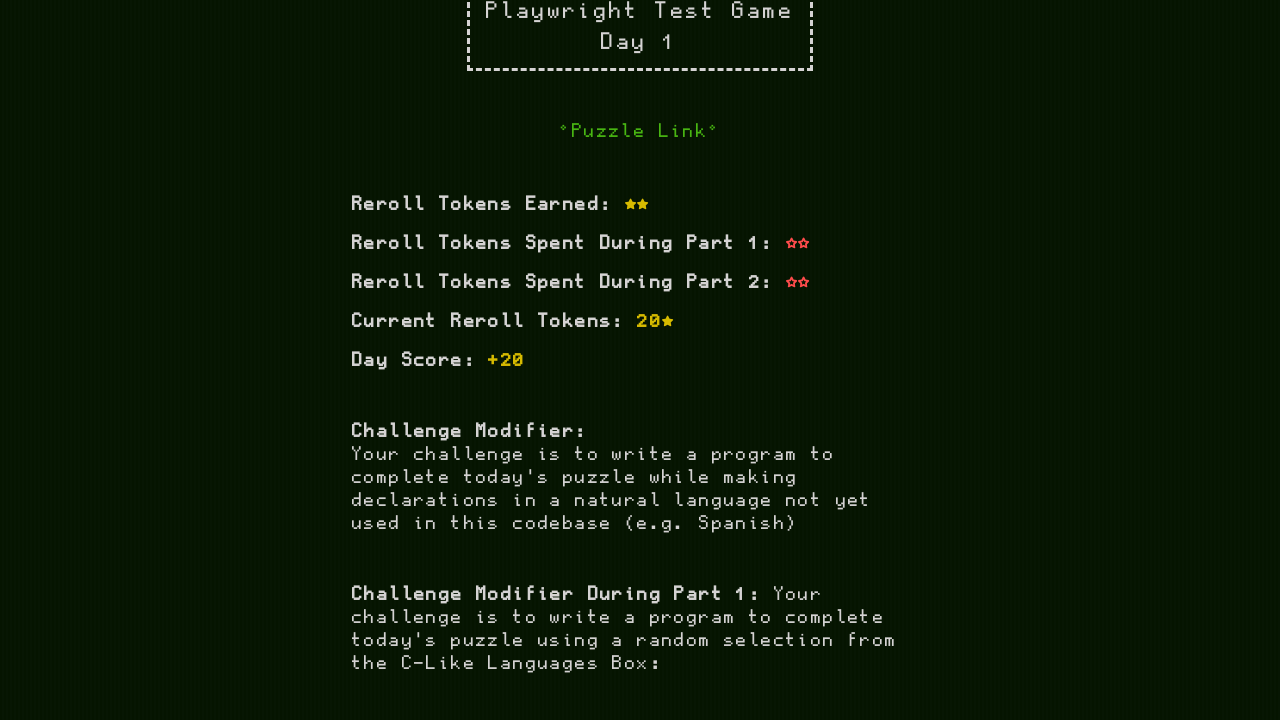